Tests purchasing a flight from Paris to Berlin by selecting the second flight option and filling out partial card details (month and year only).

Starting URL: https://blazedemo.com

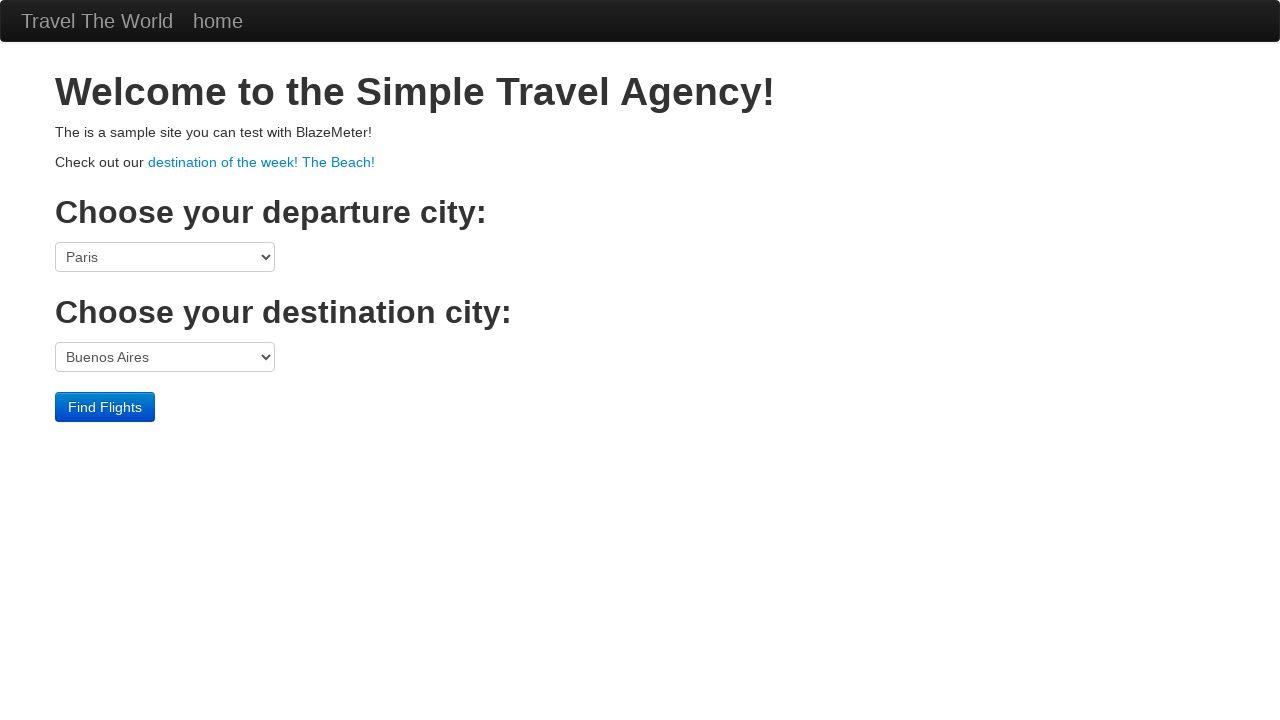

Selected Paris as origin city on select[name='fromPort']
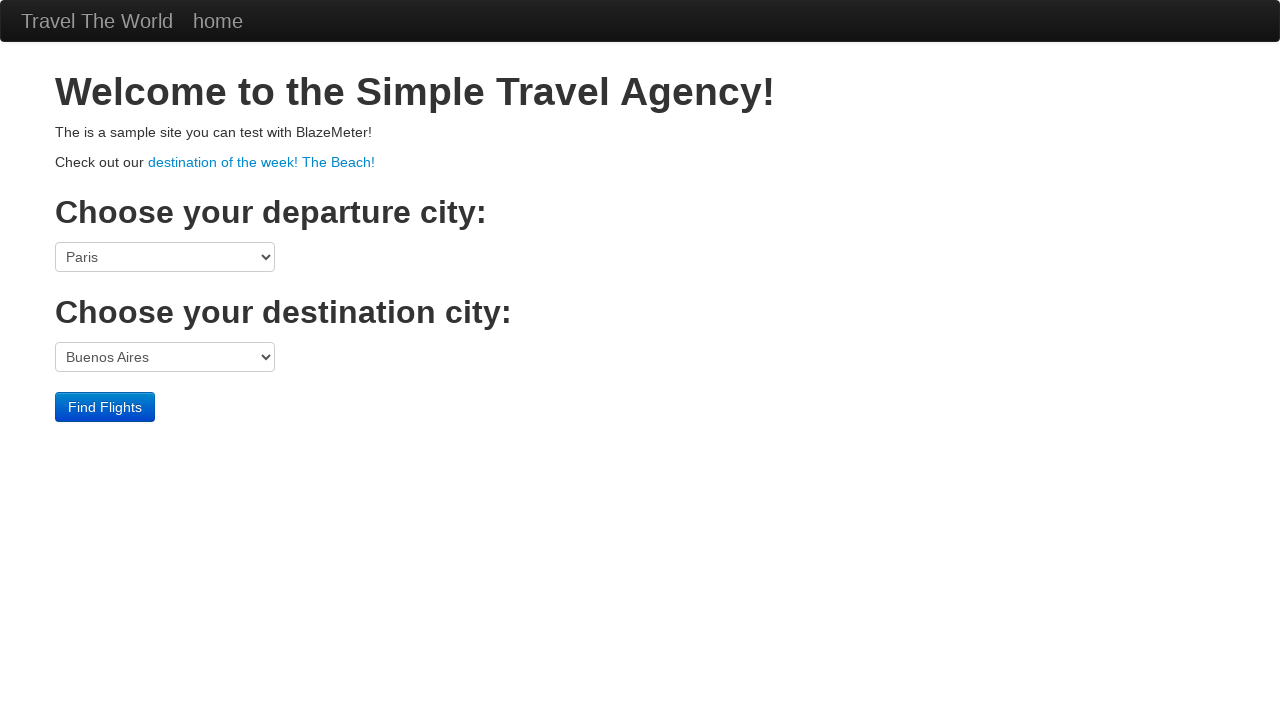

Selected Berlin as destination city on select[name='toPort']
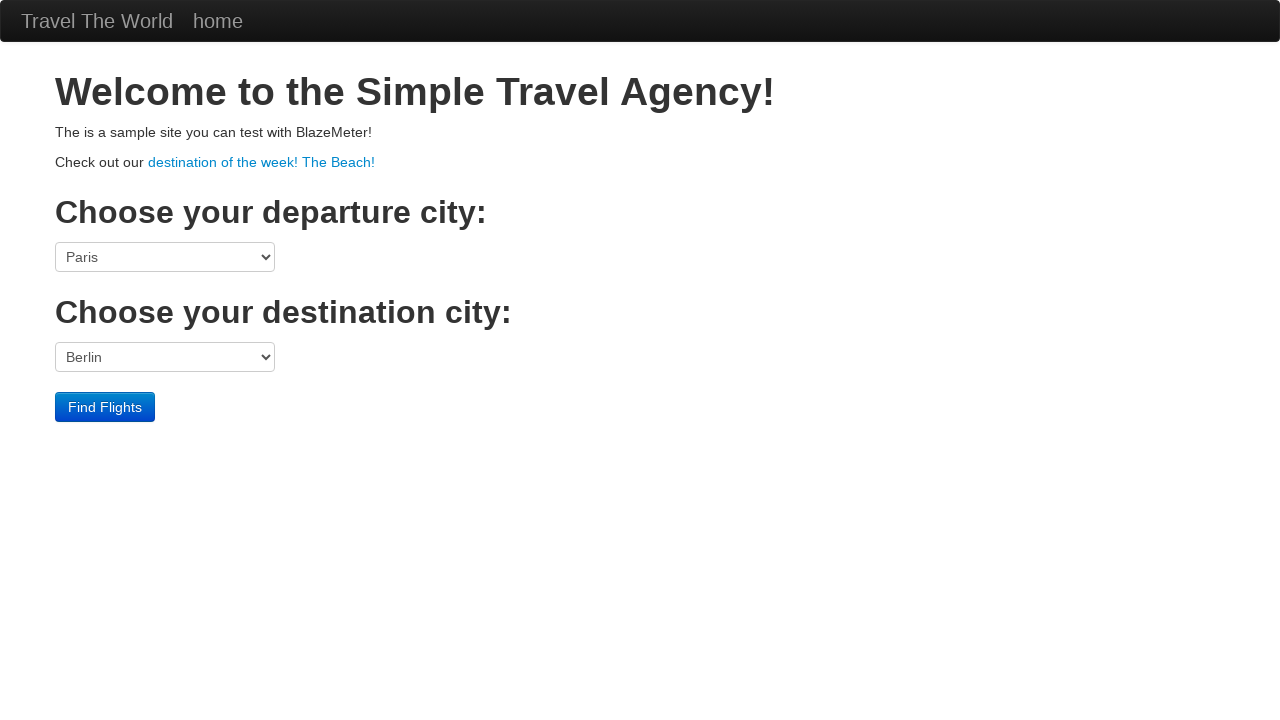

Clicked Find Flights button at (105, 407) on input[value='Find Flights']
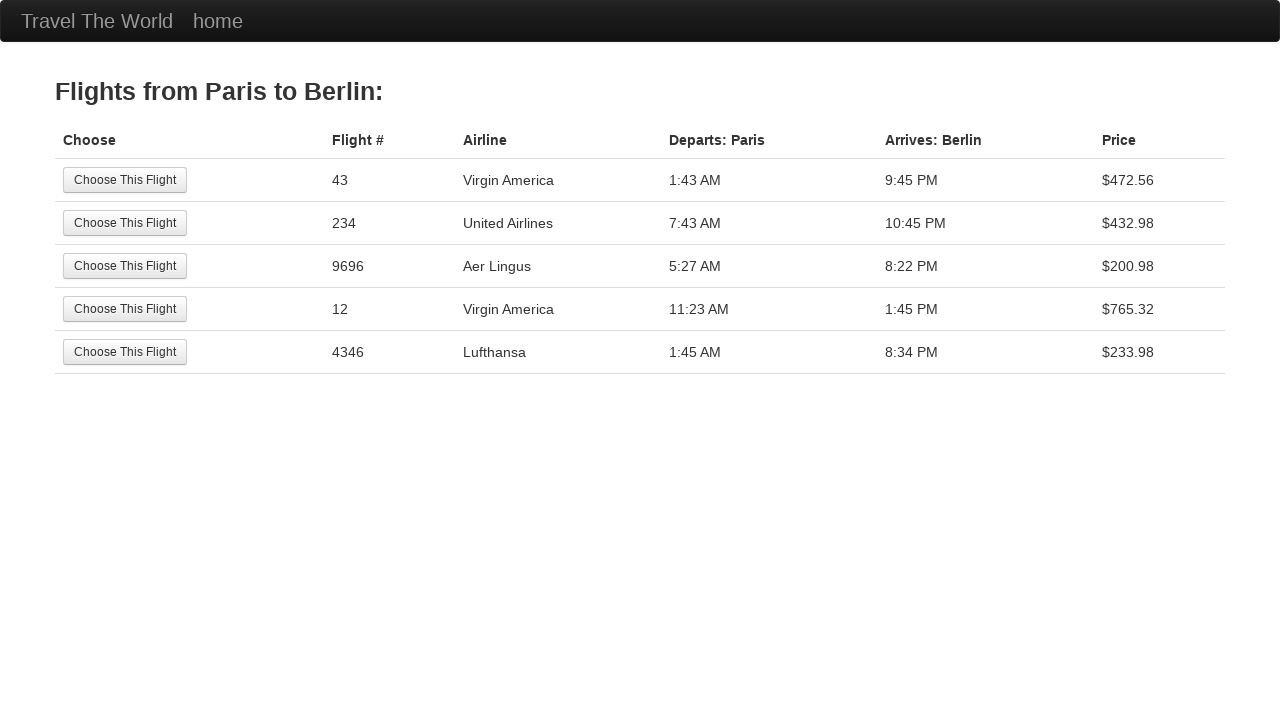

Flights page loaded
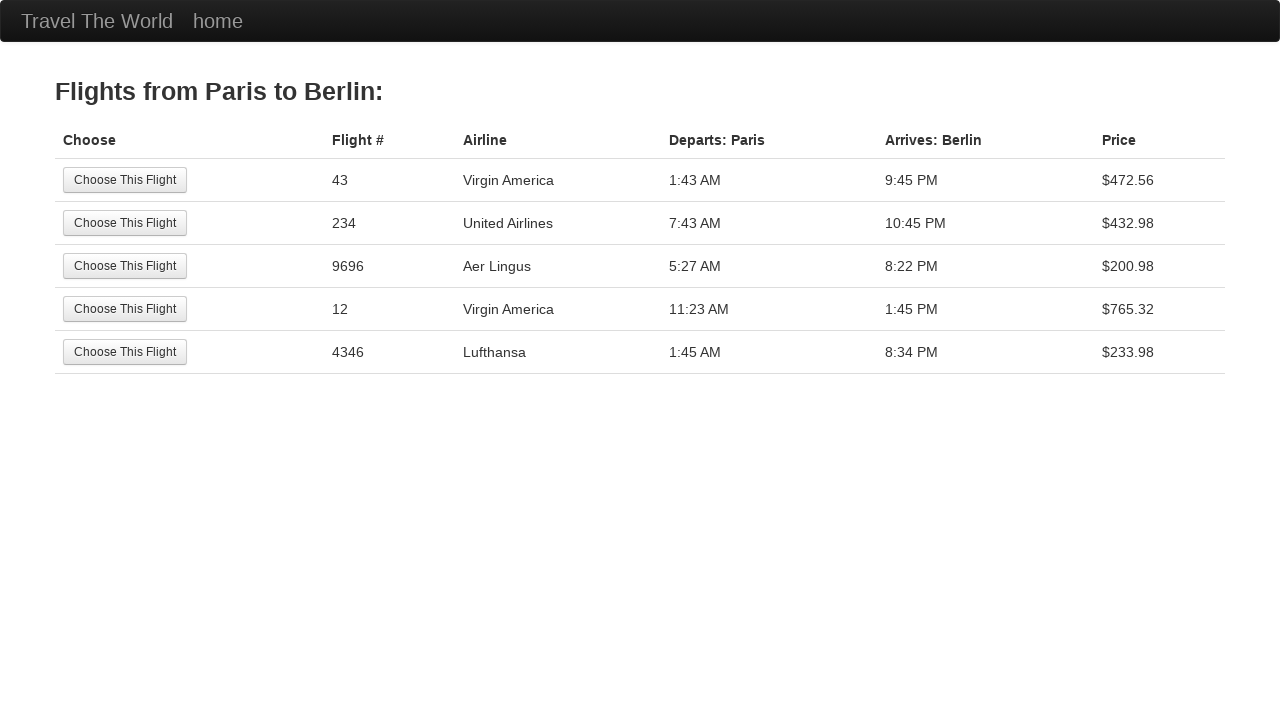

Selected second flight option at (125, 223) on table tbody tr:nth-child(2) input[type='submit']
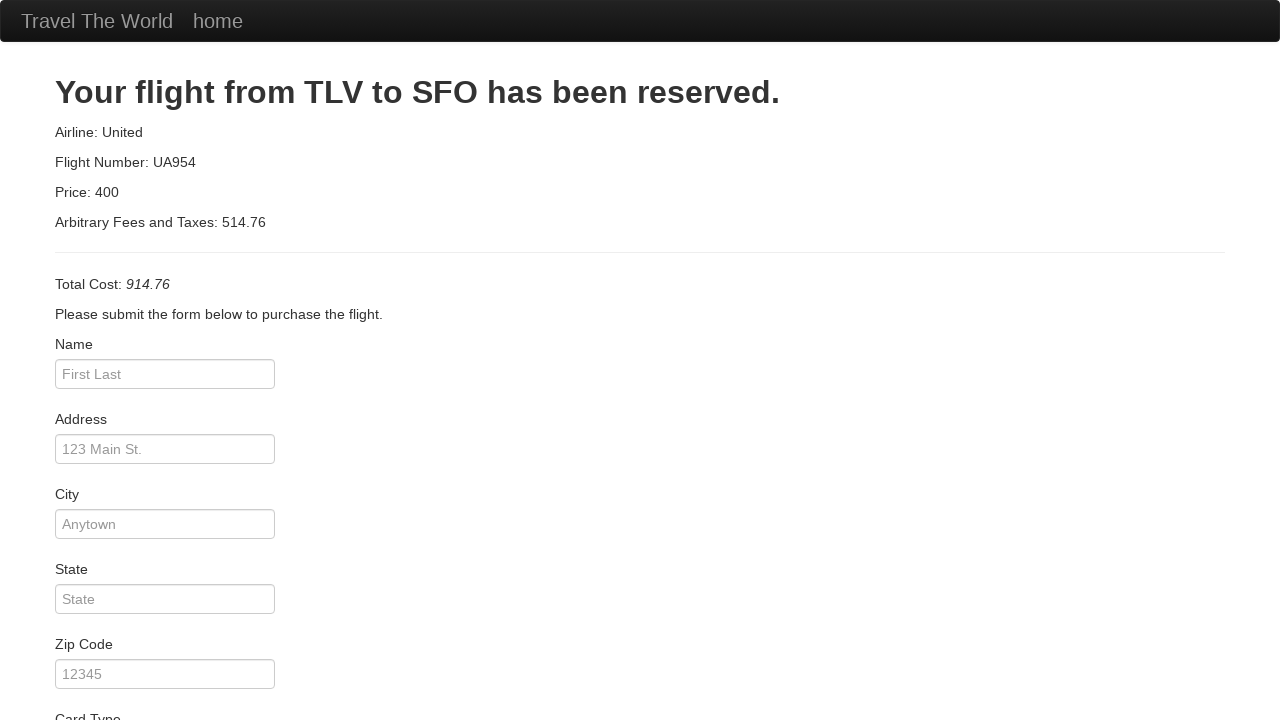

Purchase form page loaded
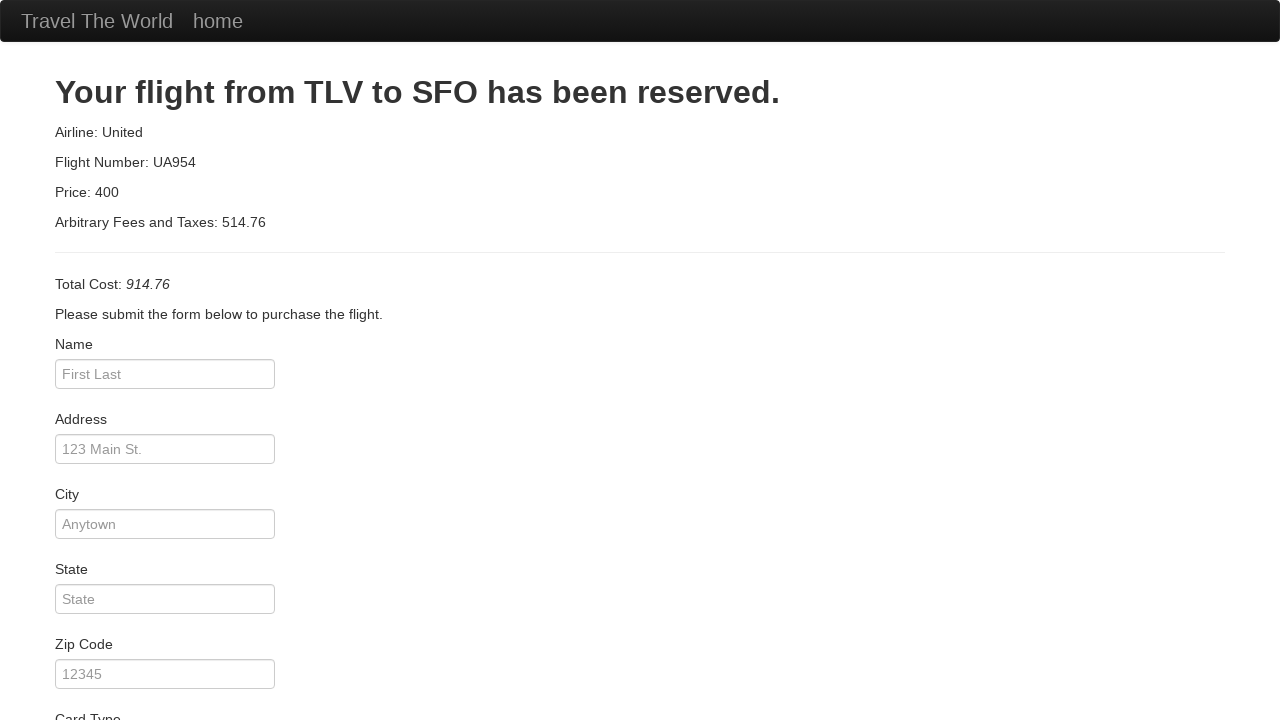

Filled credit card month field with '05' on input[id='creditCardMonth']
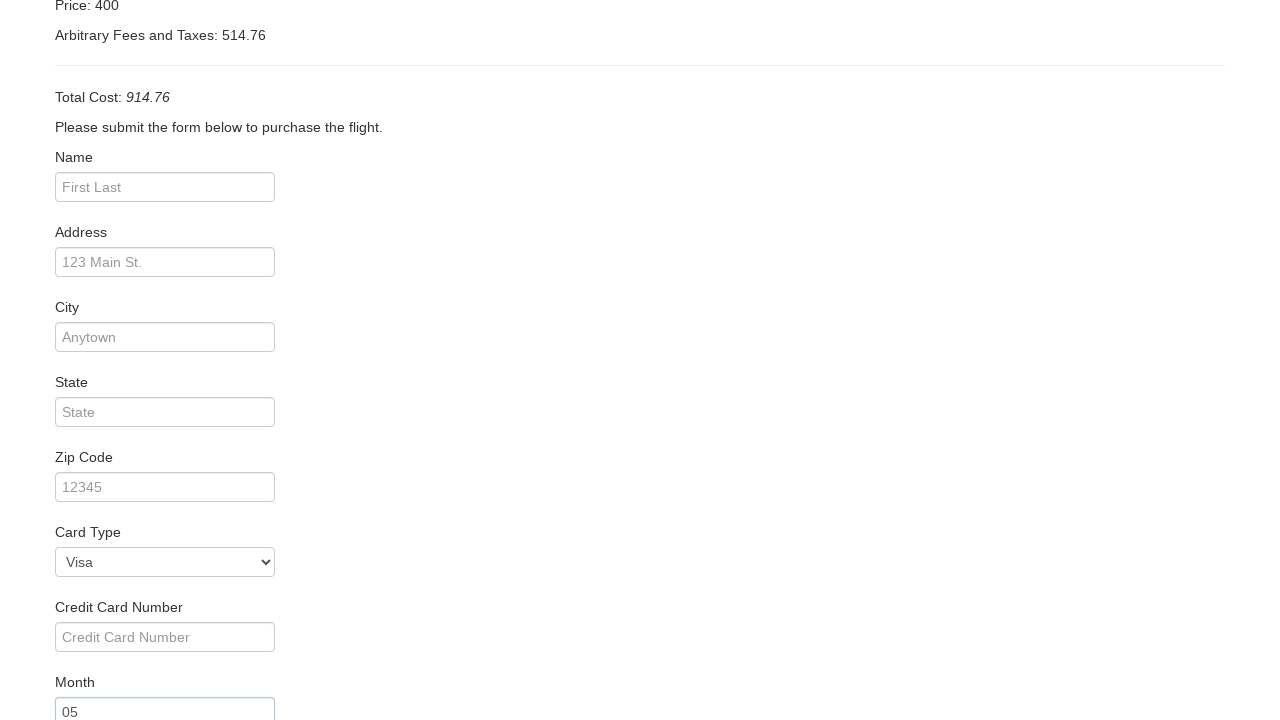

Filled credit card year field with '2000' on input[id='creditCardYear']
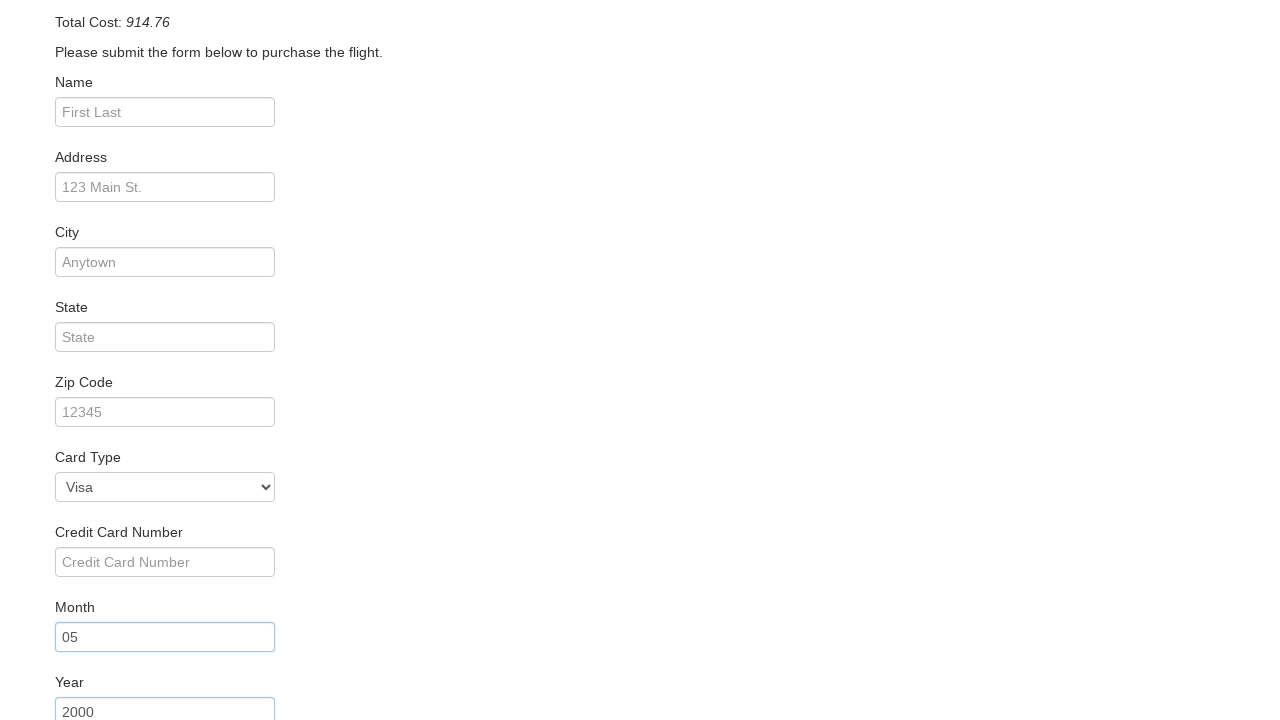

Clicked Purchase Flight button at (118, 685) on input[value='Purchase Flight']
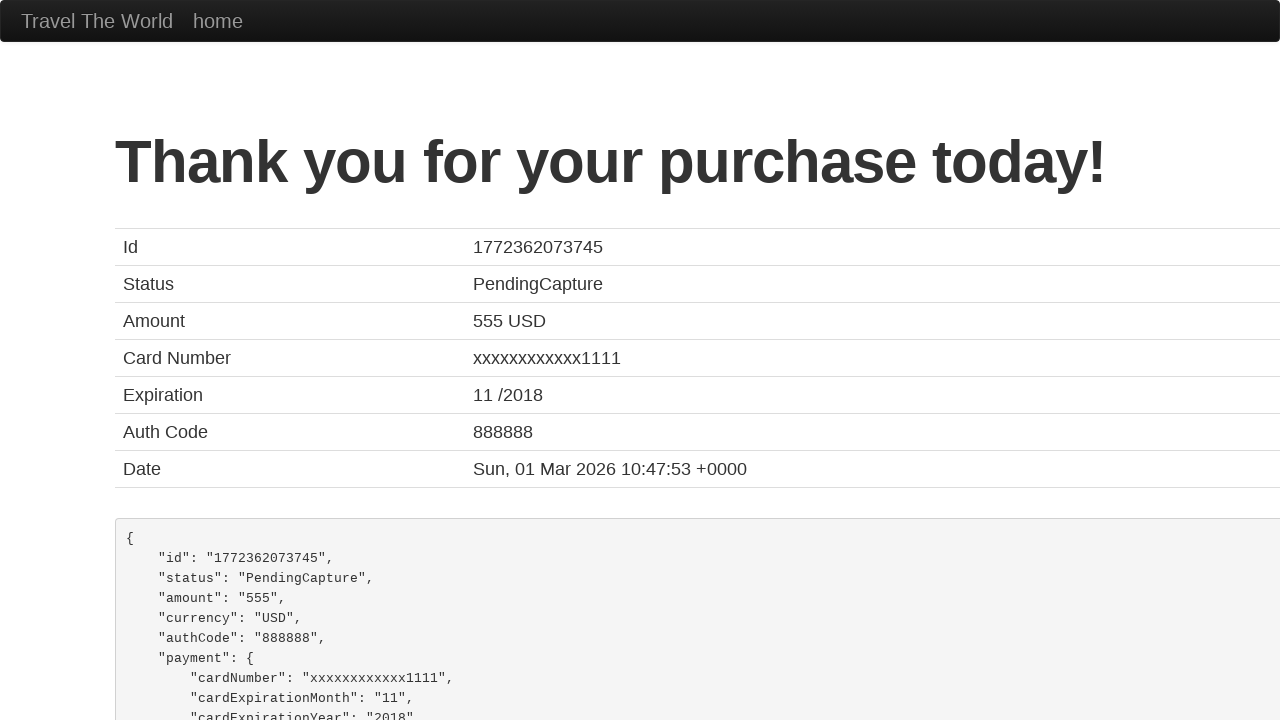

Confirmation page loaded
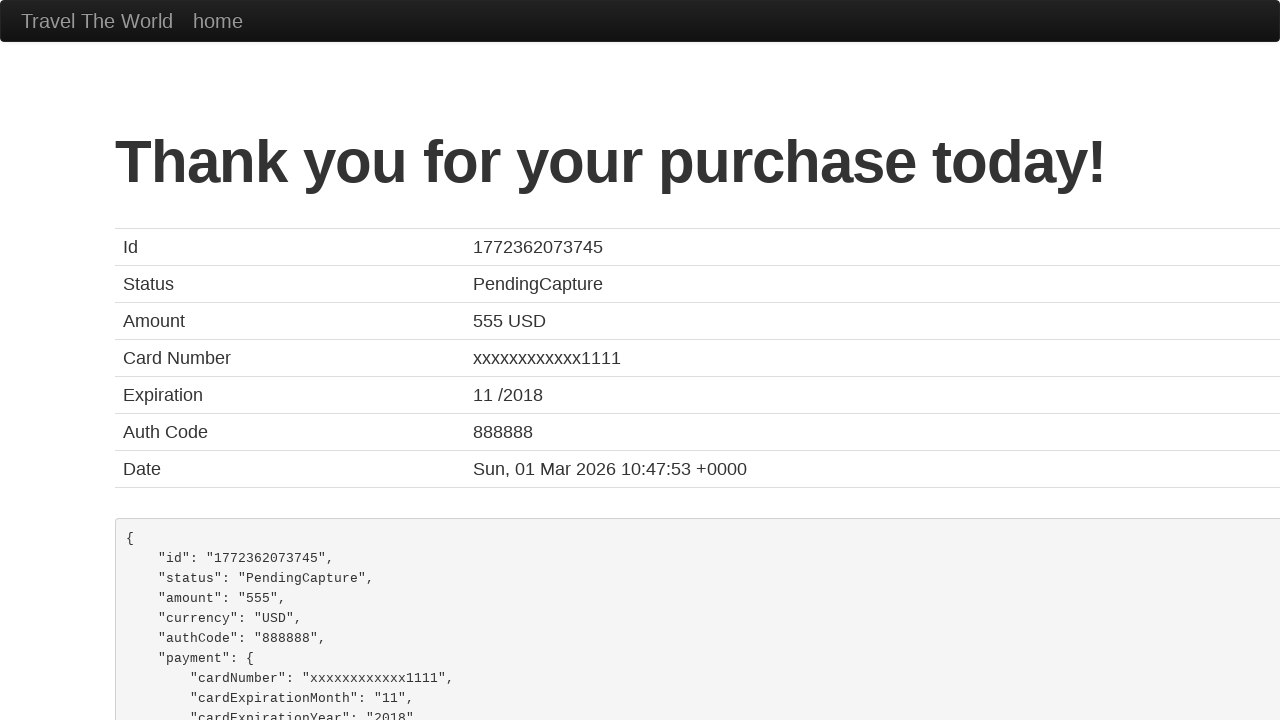

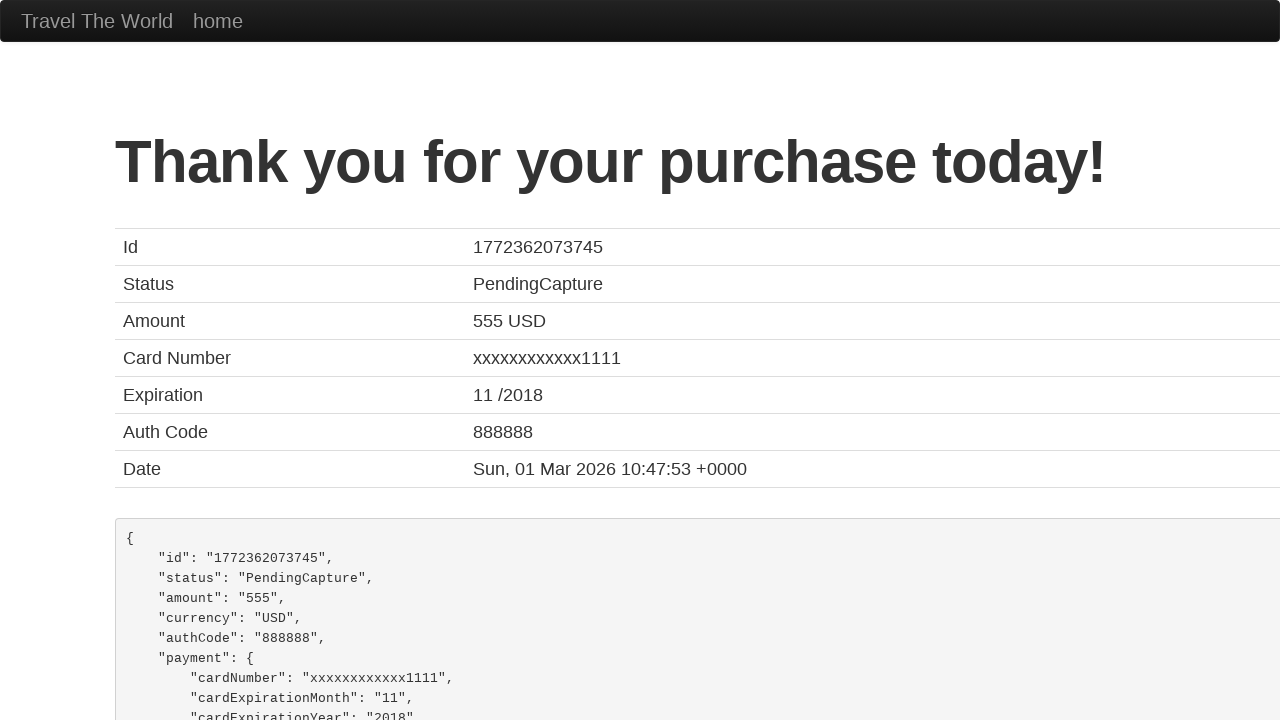